Tests the dynamic controls page by clicking the Remove button and verifying that the "It's gone!" message appears after the element is removed

Starting URL: https://the-internet.herokuapp.com/dynamic_controls

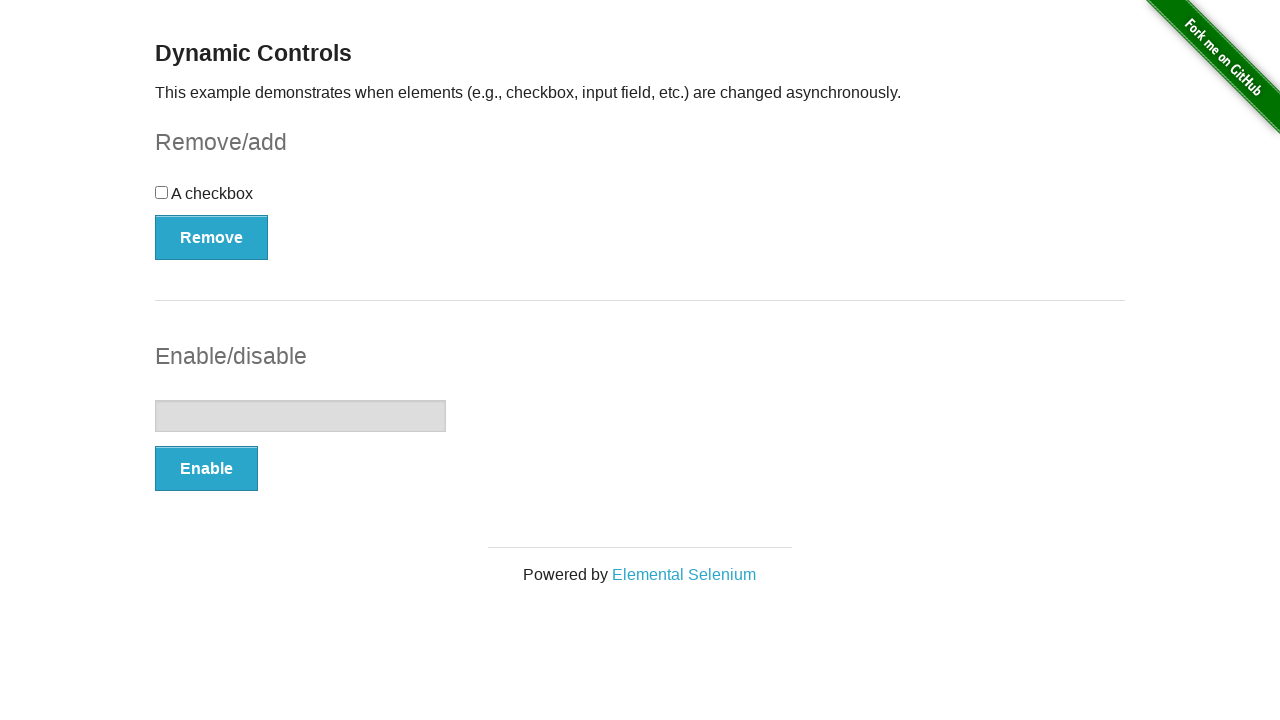

Navigated to dynamic controls page
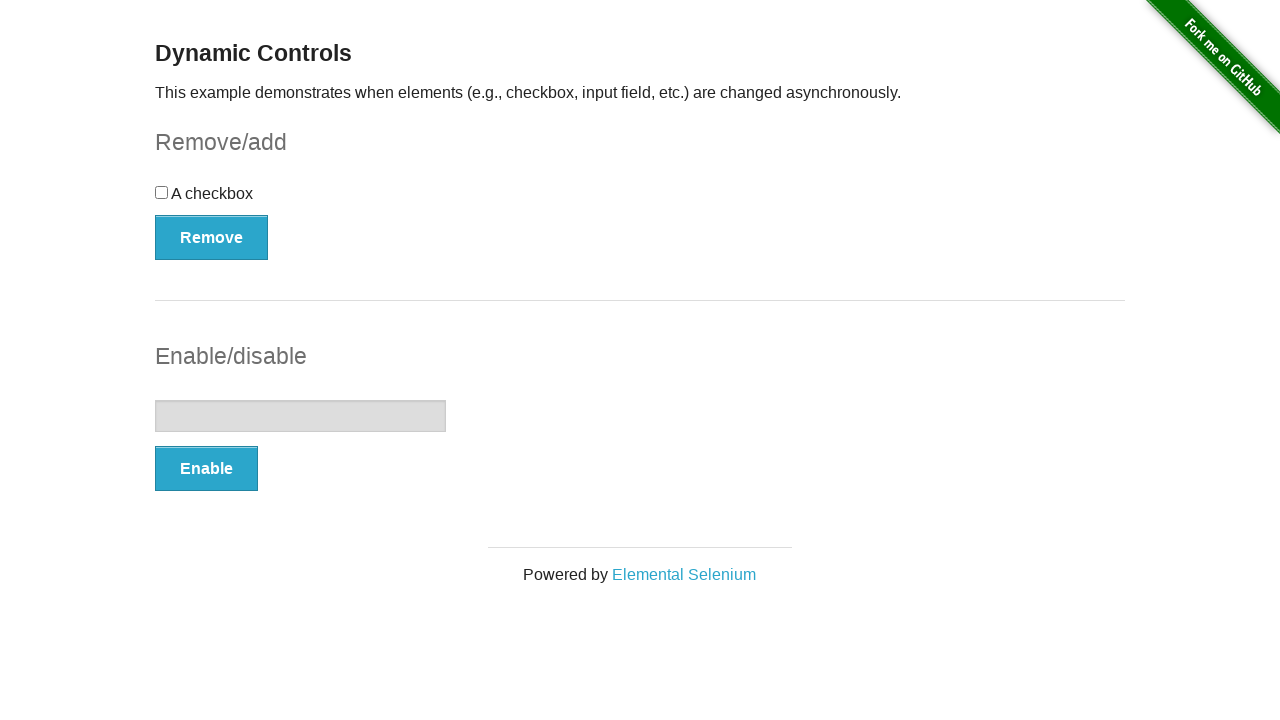

Clicked the Remove button at (212, 237) on xpath=//*[text()='Remove']
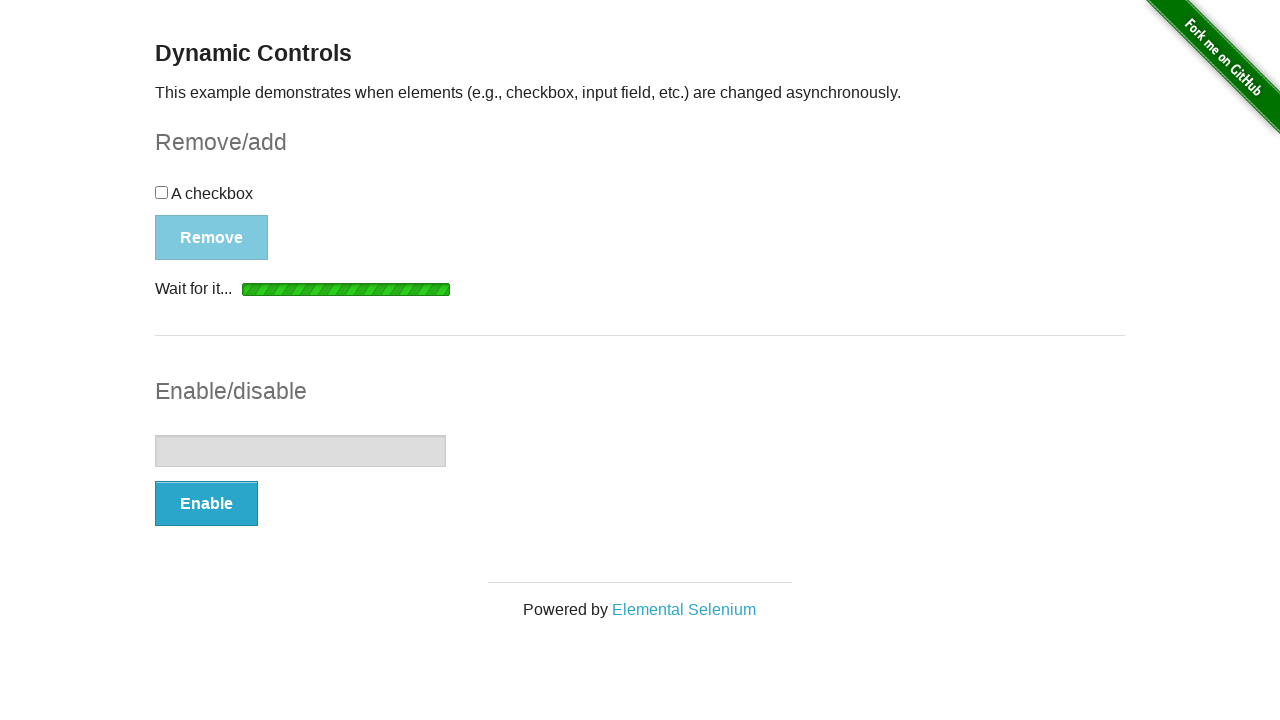

Waited for 'It's gone!' message to be visible
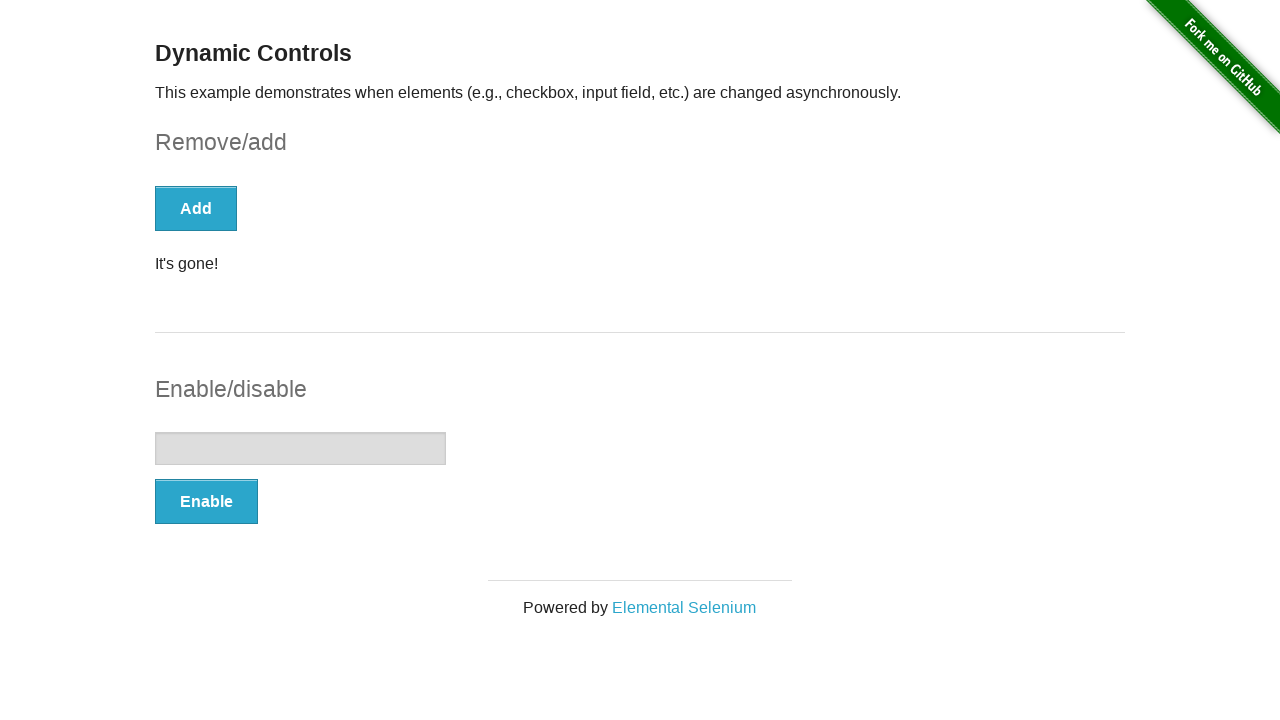

Verified 'It's gone!' message is visible
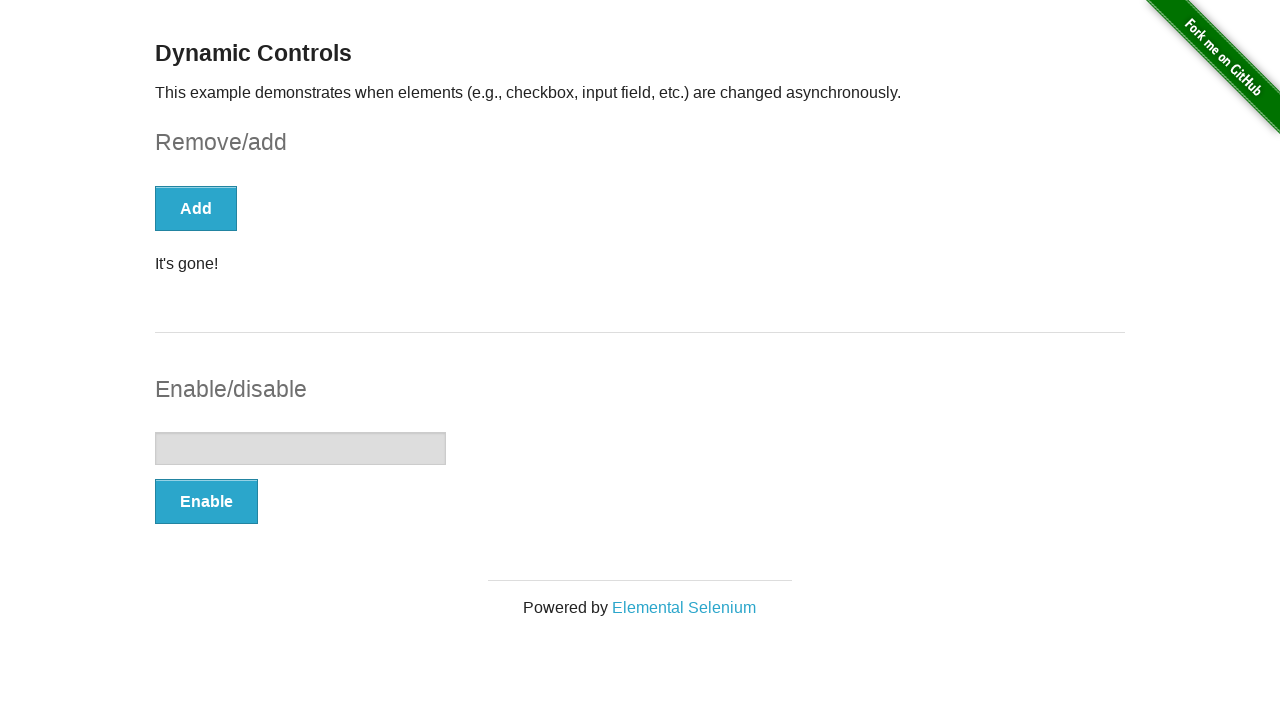

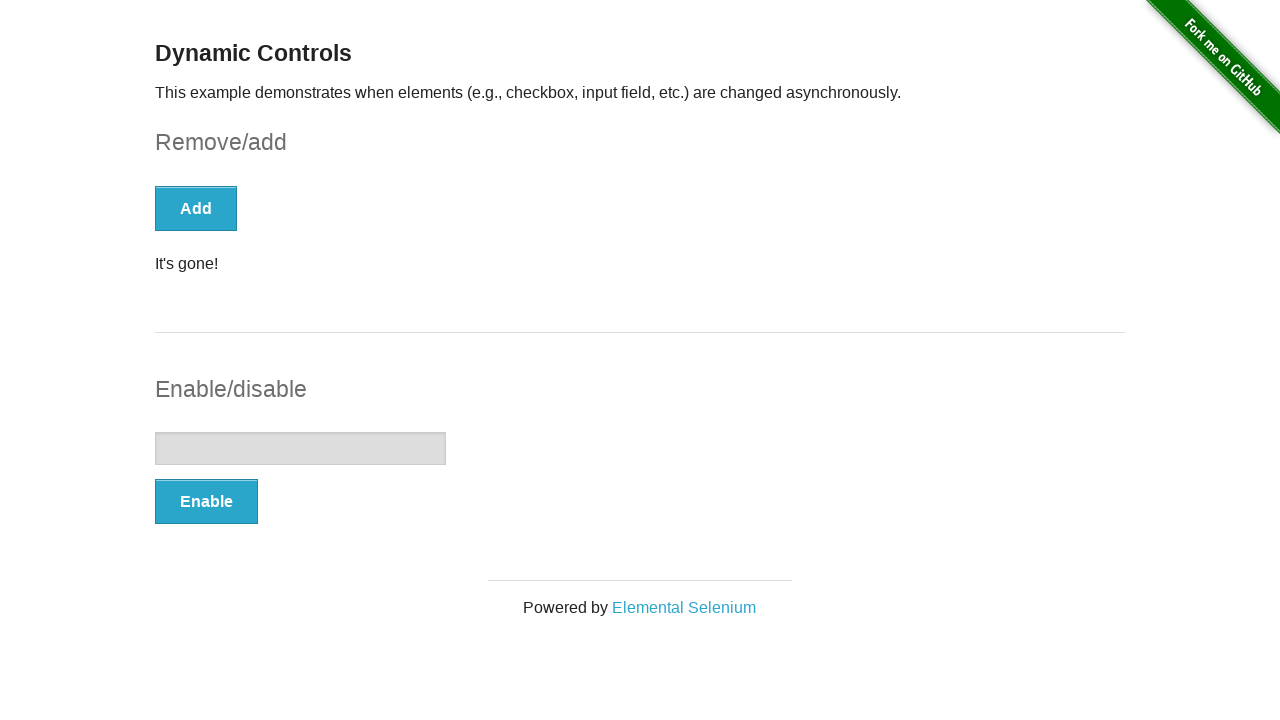